Tests selecting an option from a dropdown menu by visible text on a testing practice page

Starting URL: https://www.thetestingworld.com/testings

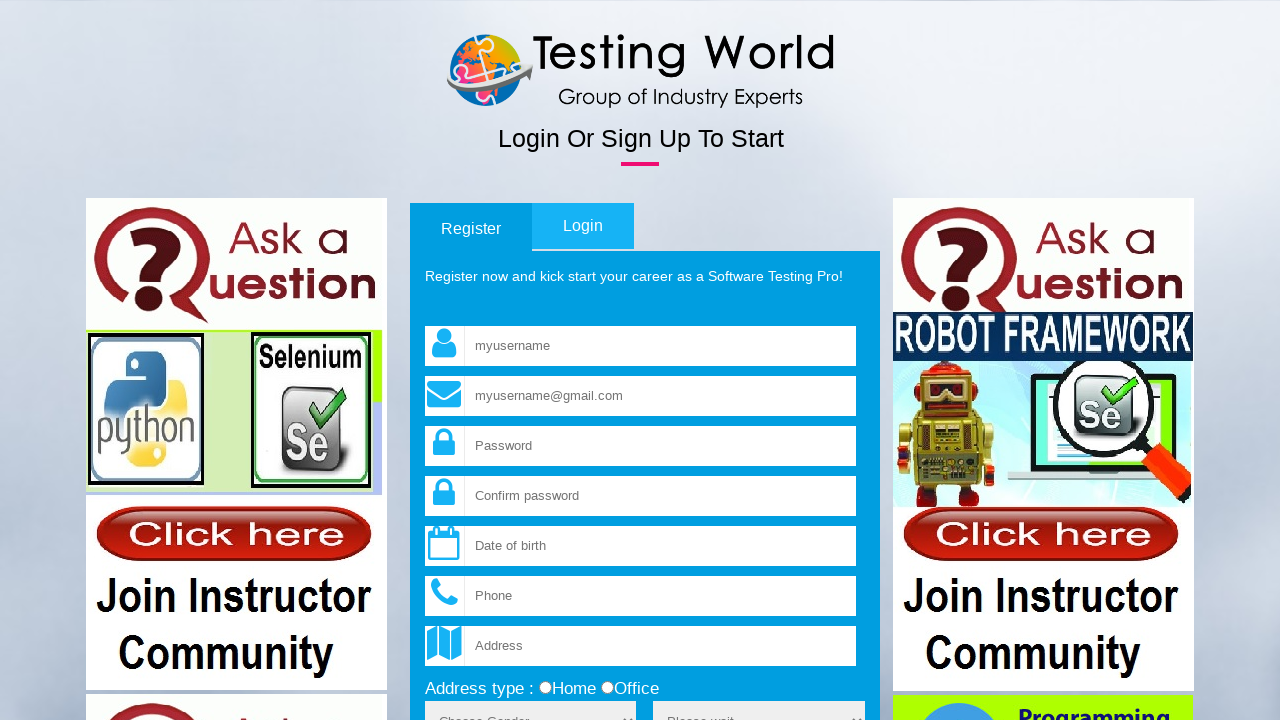

Navigated to testing practice page
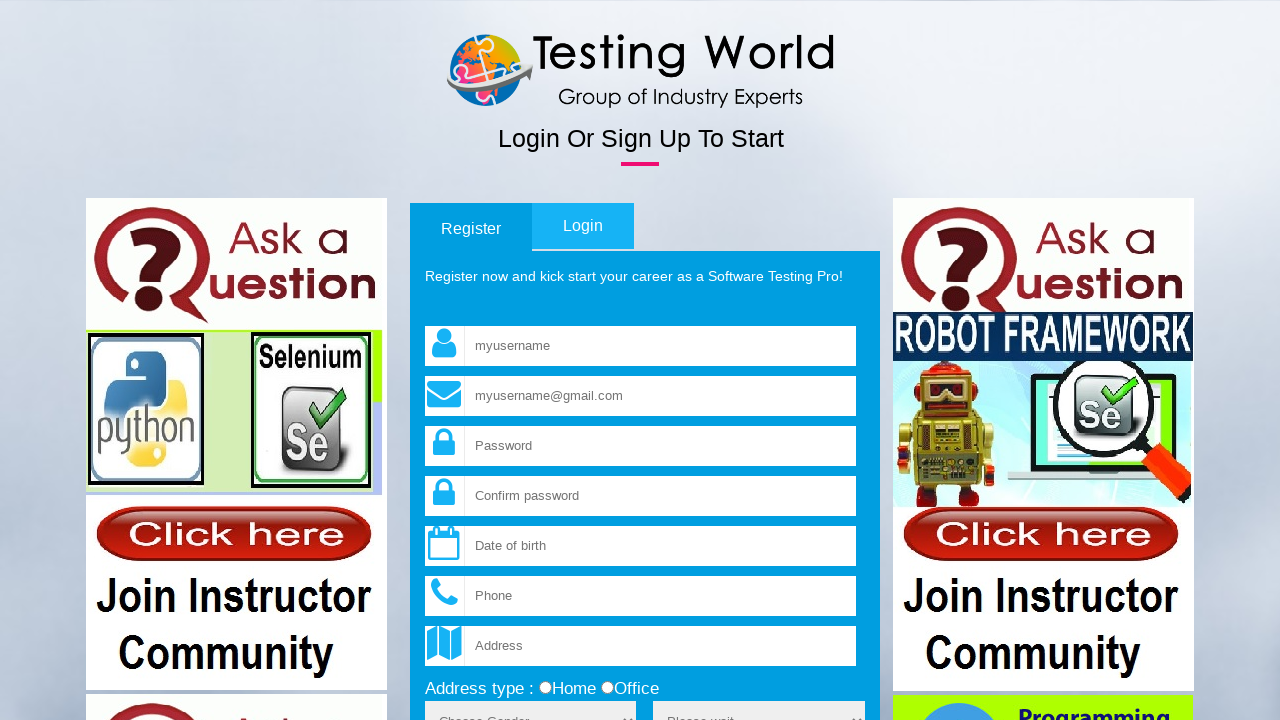

Selected 'Male' from the sex dropdown menu on select[name='sex']
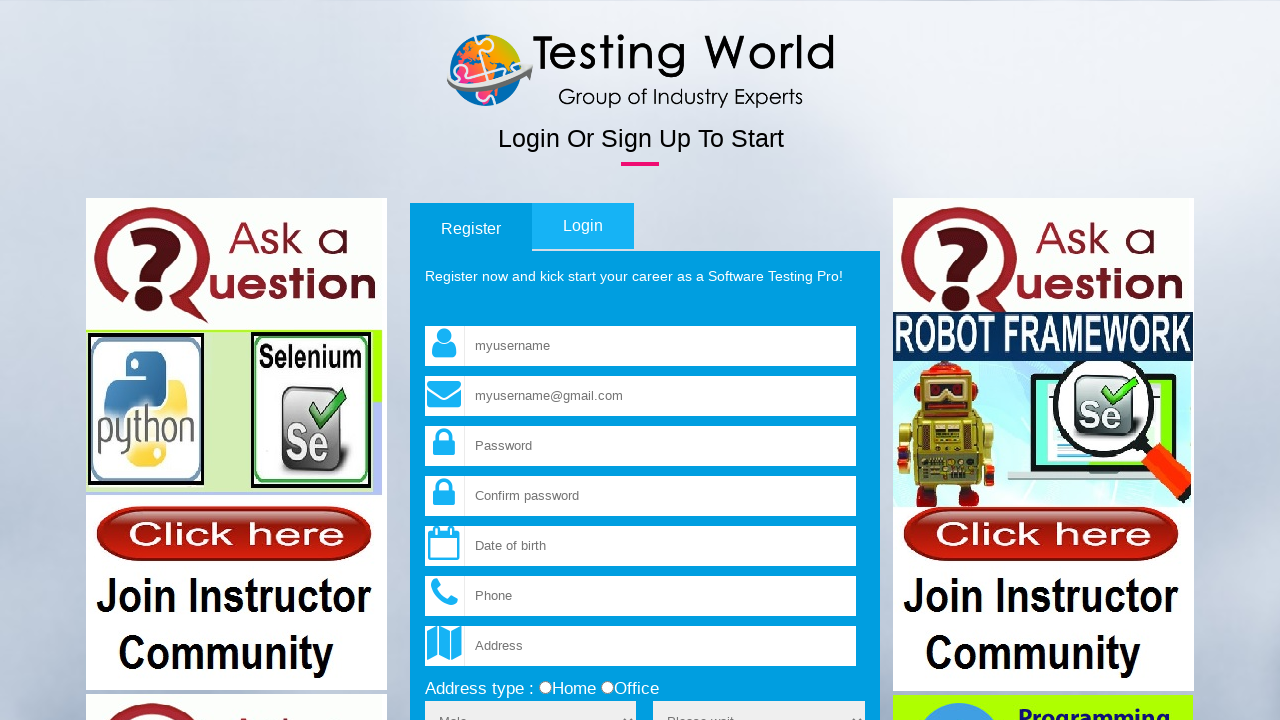

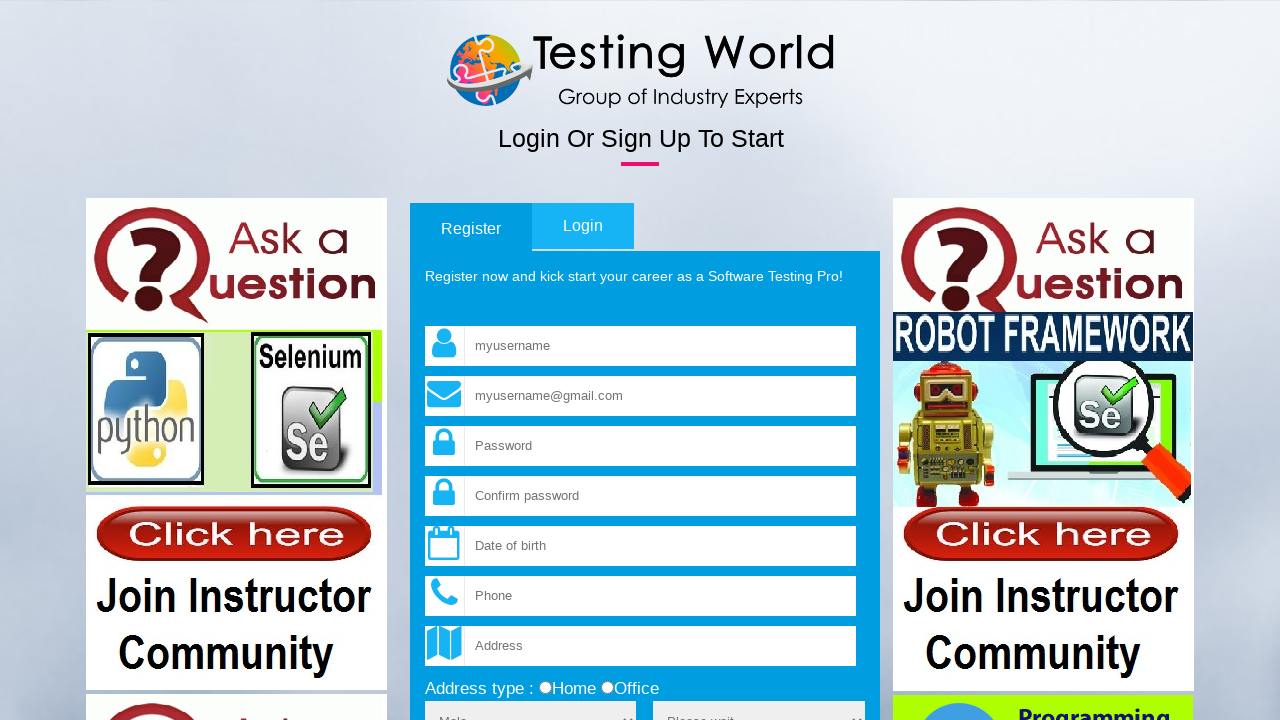